Tests dynamic properties page by waiting for an element to become visible after a delay

Starting URL: https://demoqa.com/dynamic-properties

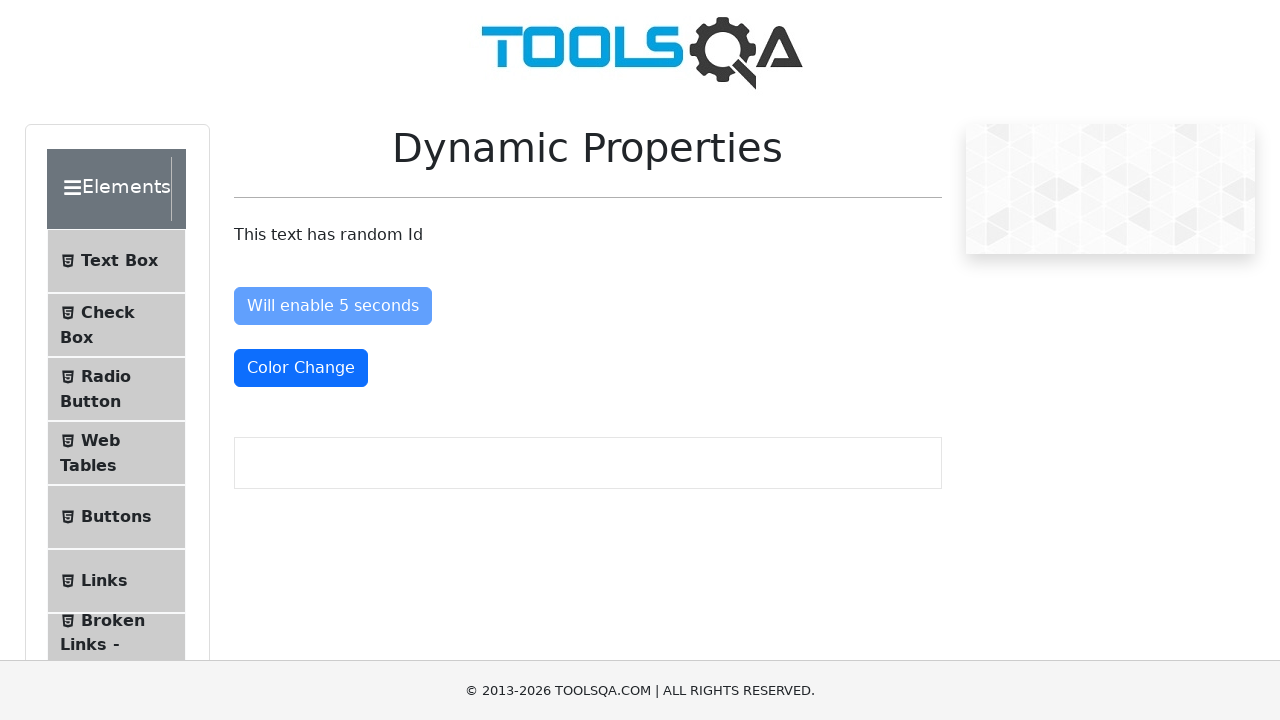

Waited for dynamically appearing button to become visible after delay
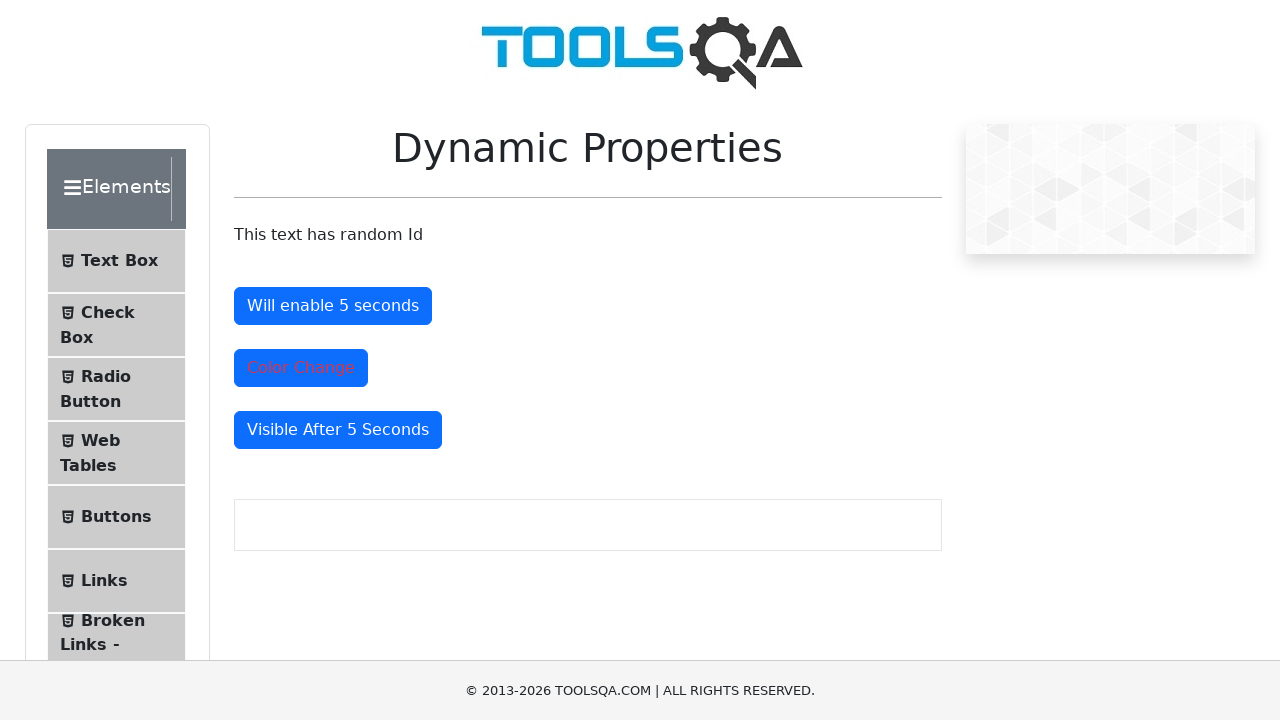

Verified that the dynamically appearing button is visible
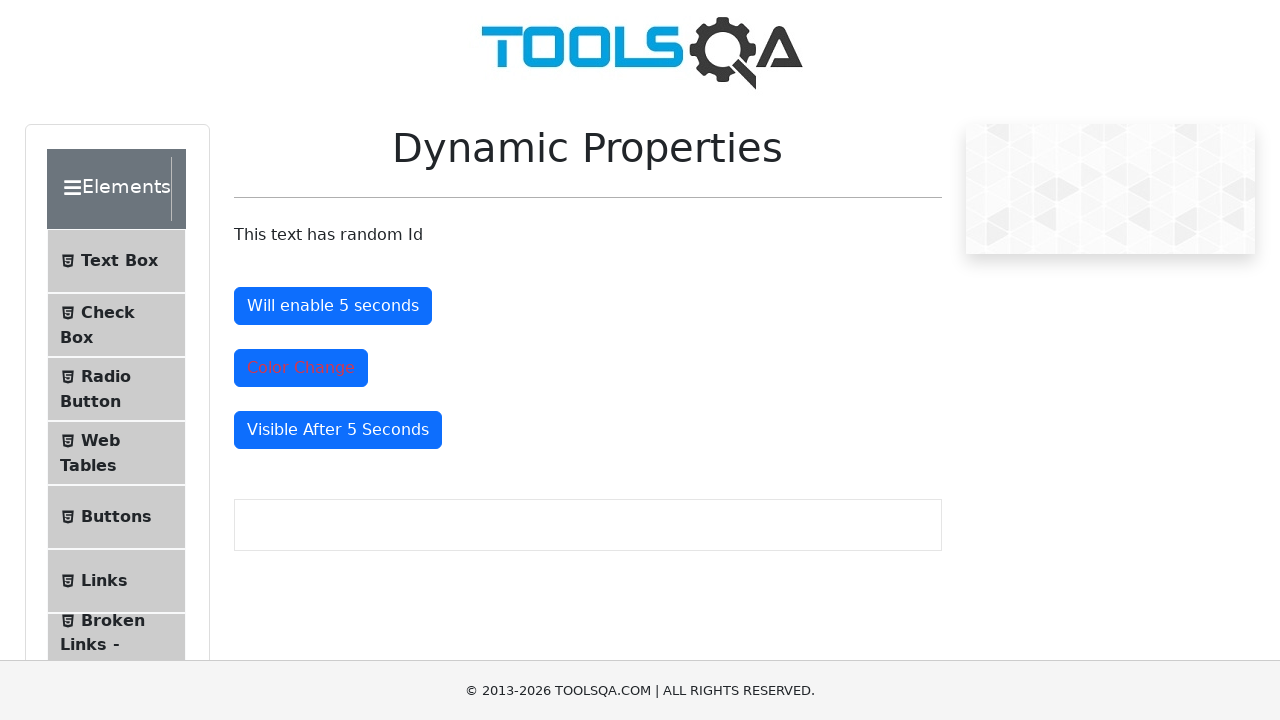

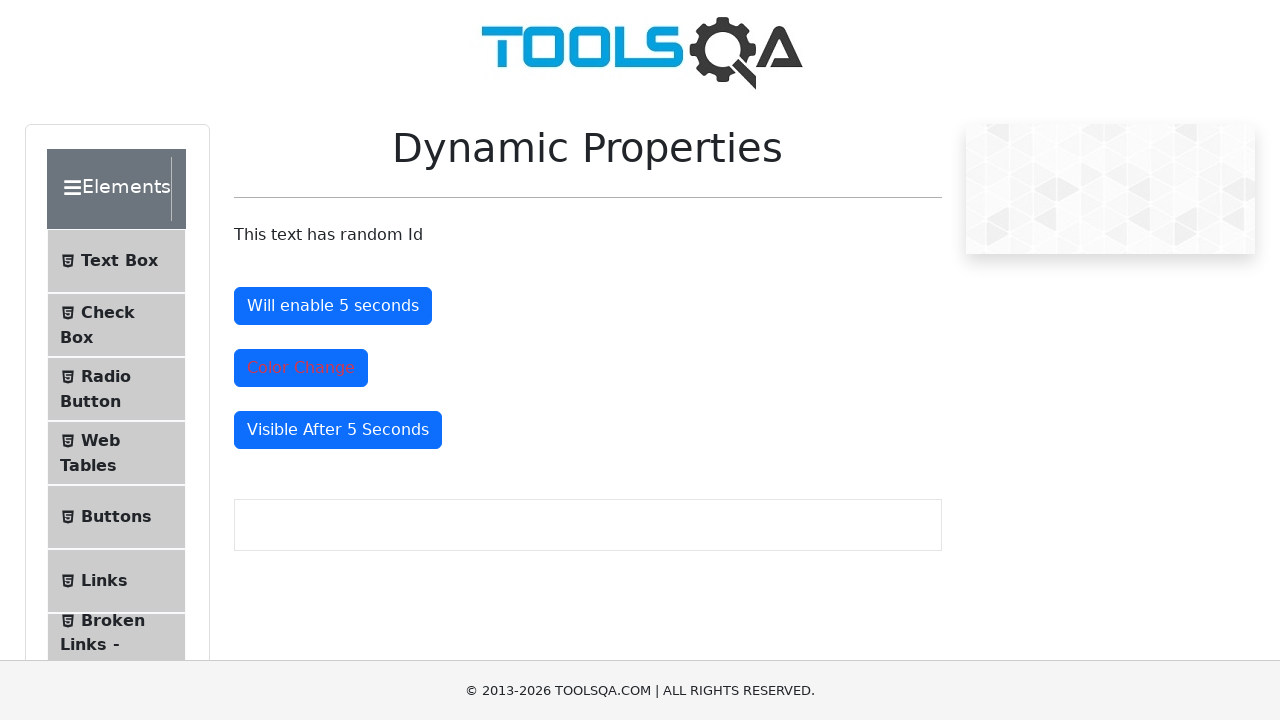